Demonstrates various Playwright locator strategies by highlighting and interacting with elements on the Bootswatch default theme page, including clicking buttons and exploring CSS, XPath, and role-based selectors.

Starting URL: https://bootswatch.com/default

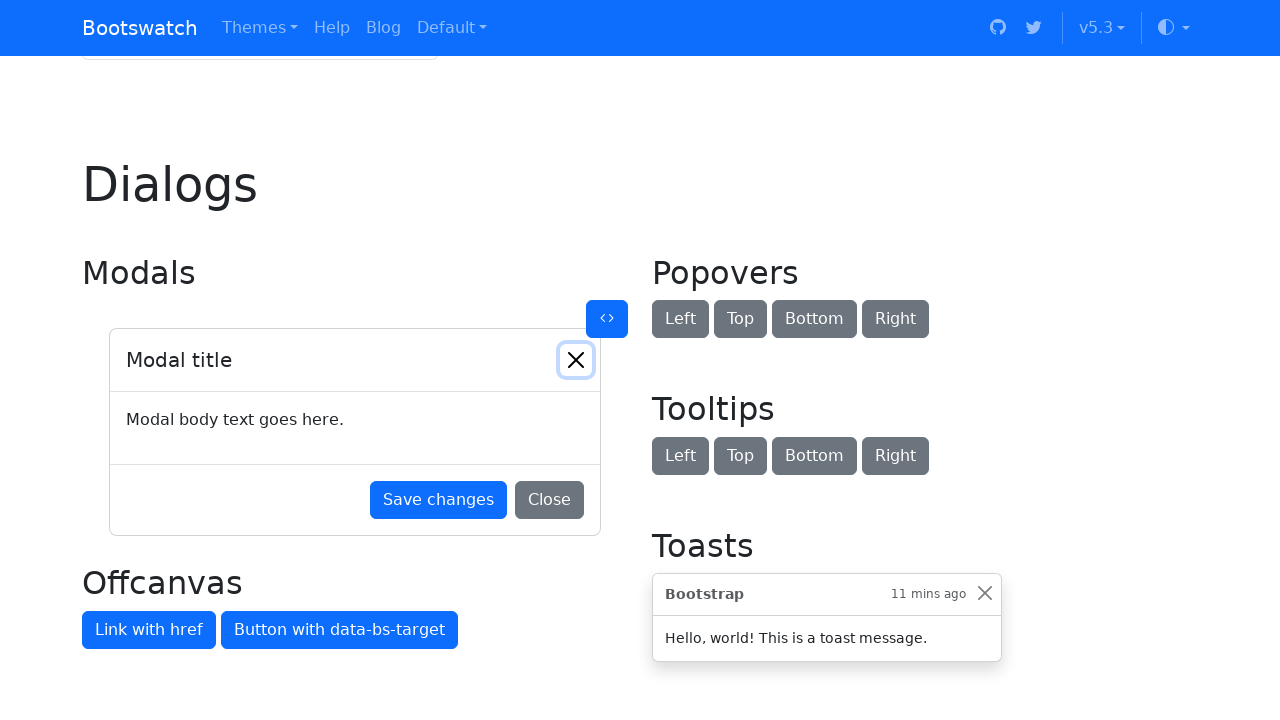

Clicked the Default button using role-based selector at (320, 360) on internal:role=button[name="Default button"i]
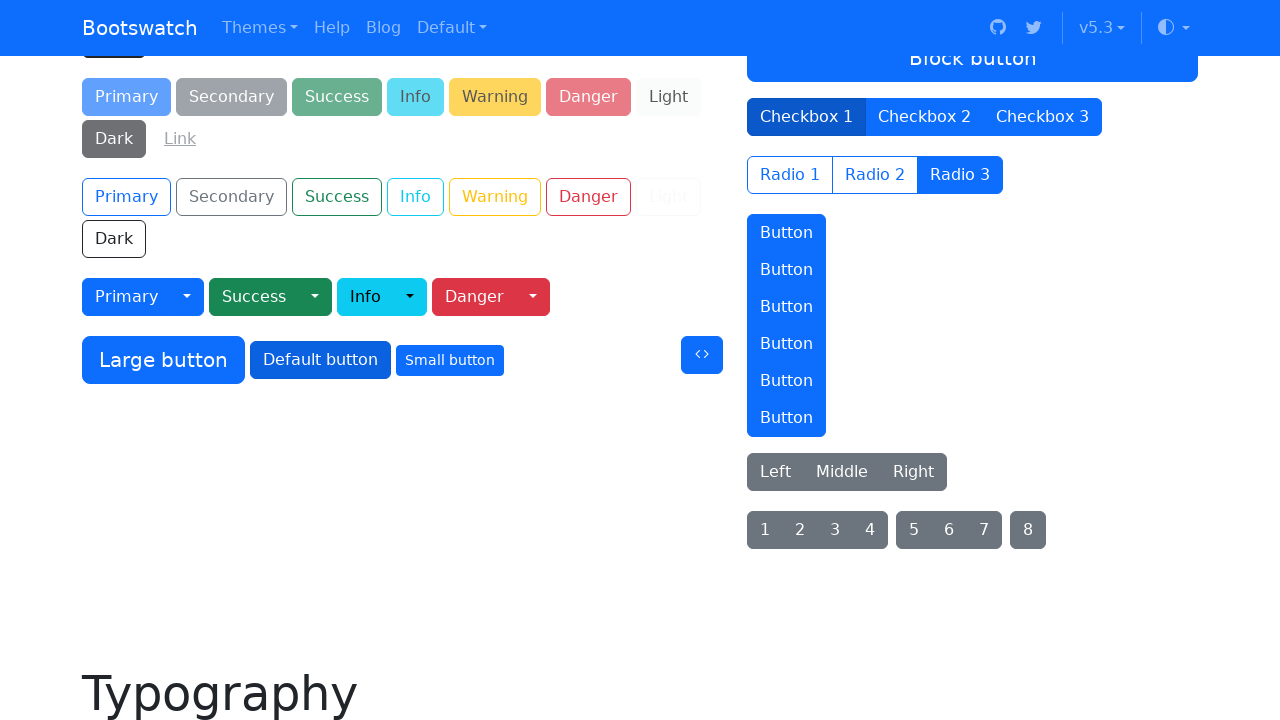

Clicked the outline success button using CSS selector at (337, 197) on button.btn-outline-success
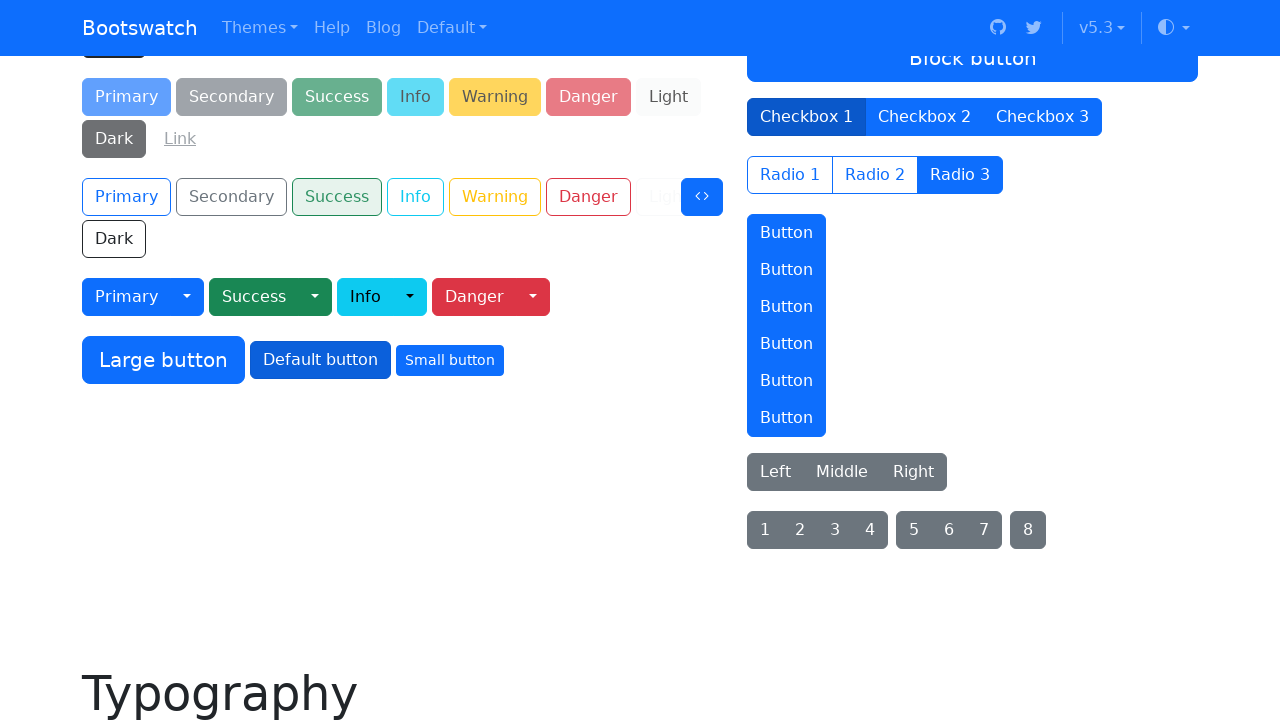

Clicked the dropdown button at (187, 297) on button#btnGroupDrop1
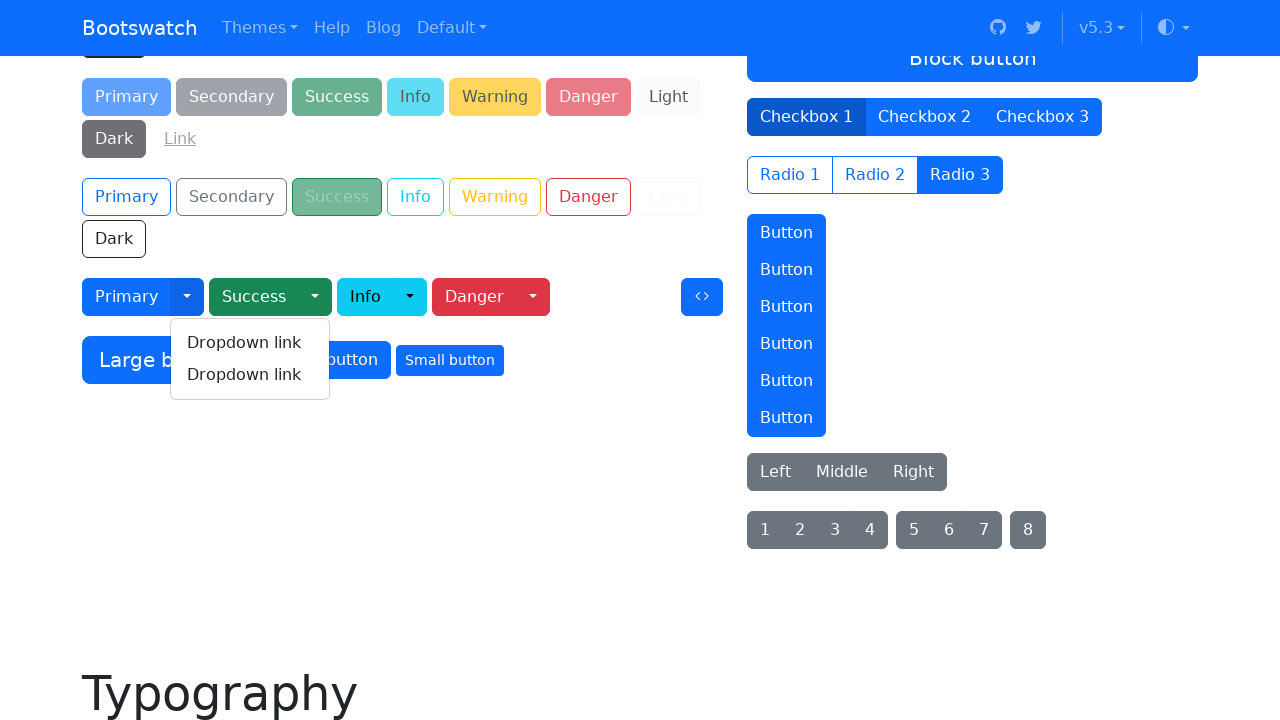

Dropdown menu became visible
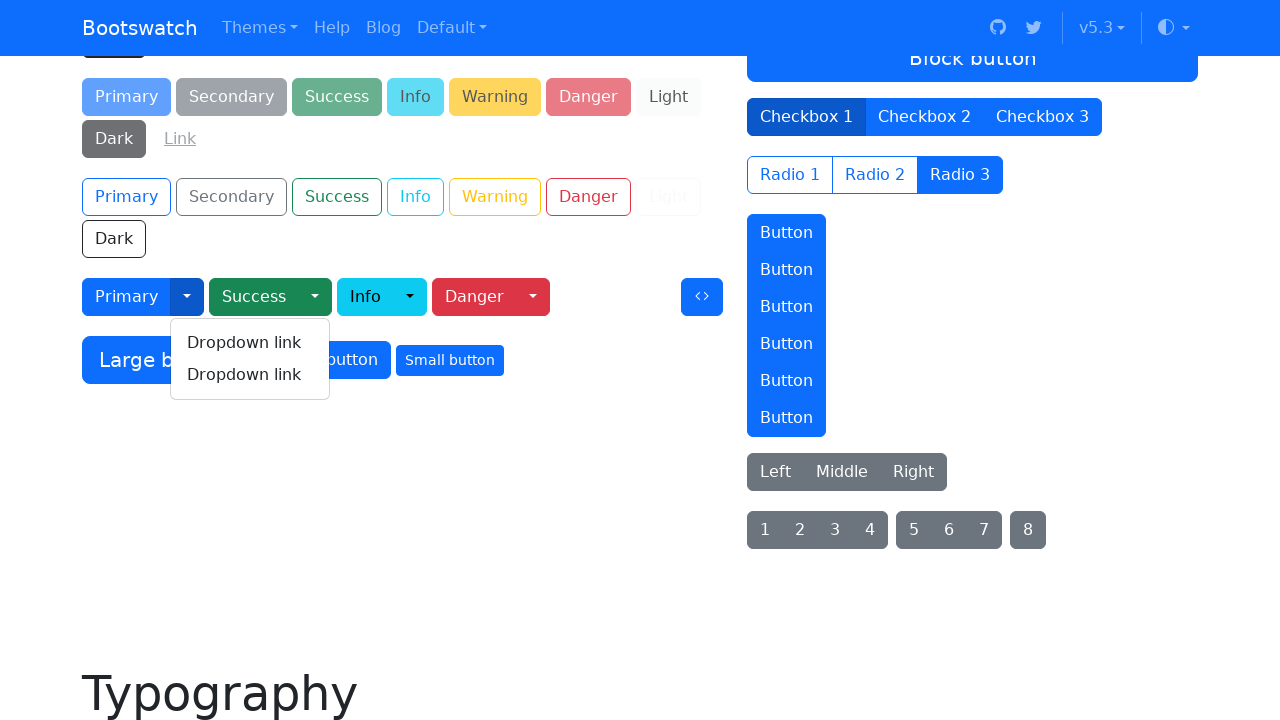

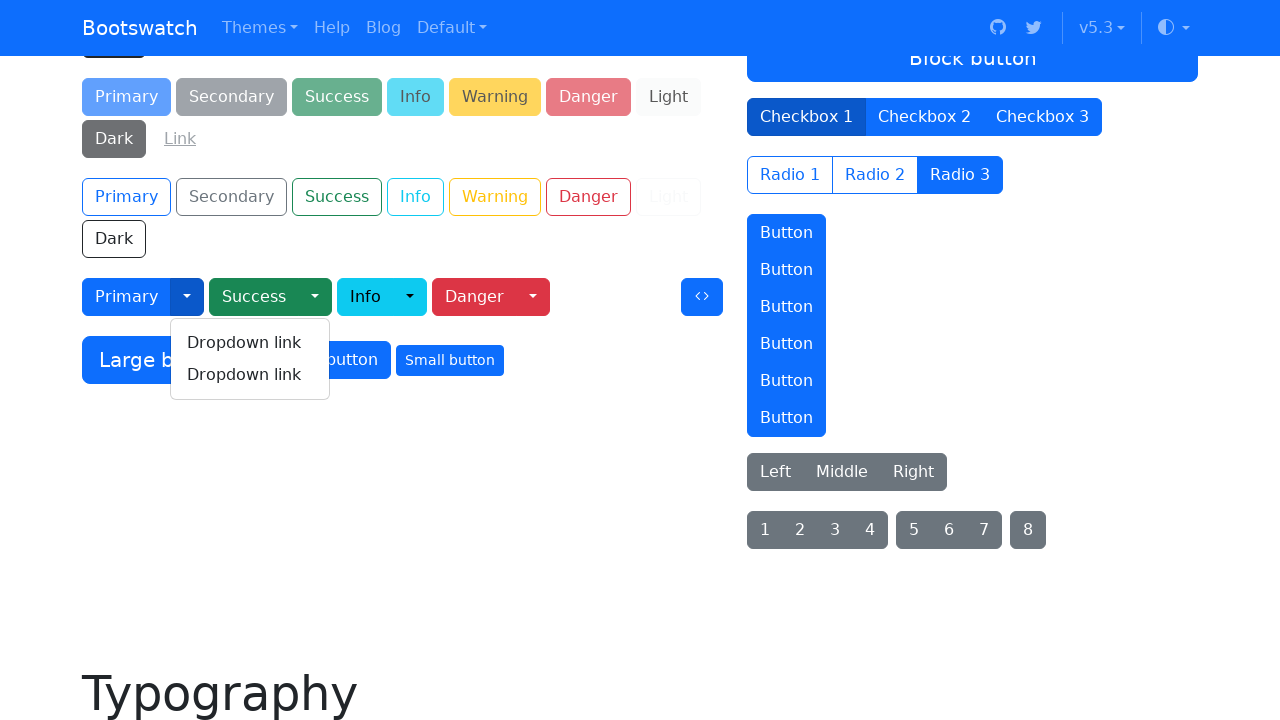